Tests API mocking by intercepting an API call and replacing the response with mock data, then verifying the mocked content appears on the page.

Starting URL: https://demo.playwright.dev/api-mocking

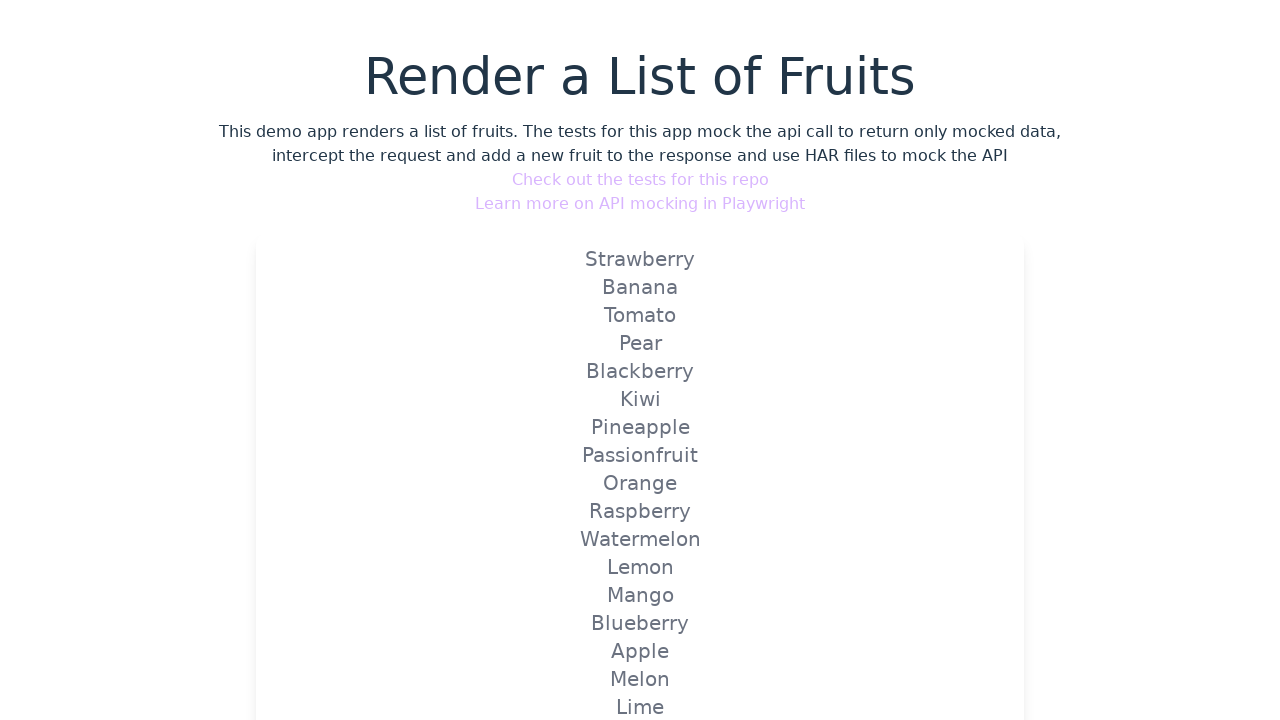

Set up API mock to intercept fruit API calls and return mocked Blueberry data
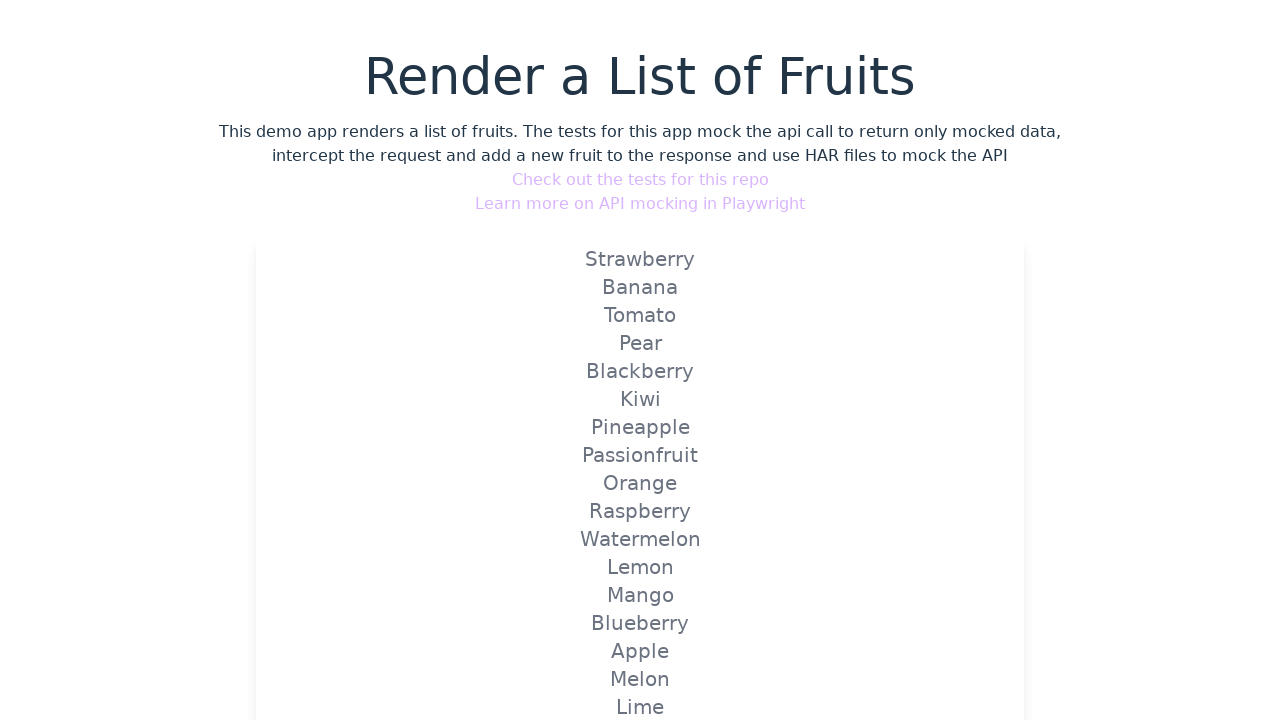

Reloaded page to trigger the mocked API call
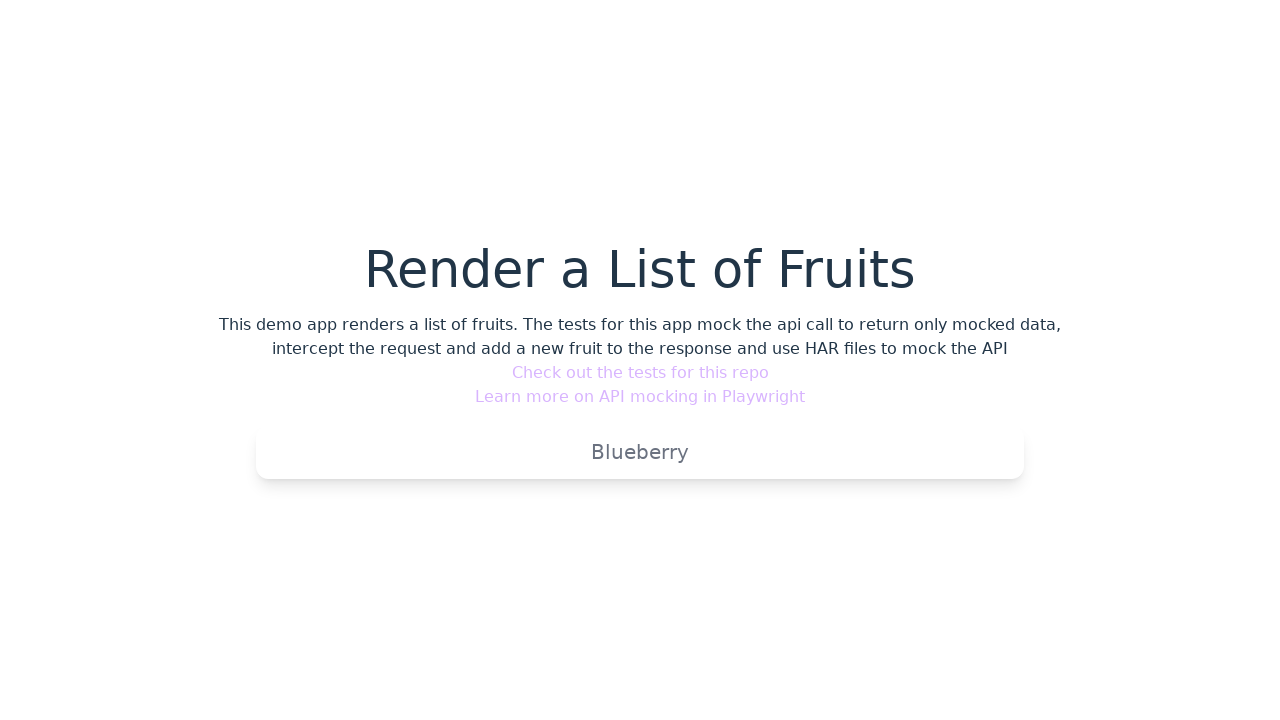

Verified that mocked Blueberry content is visible on the page
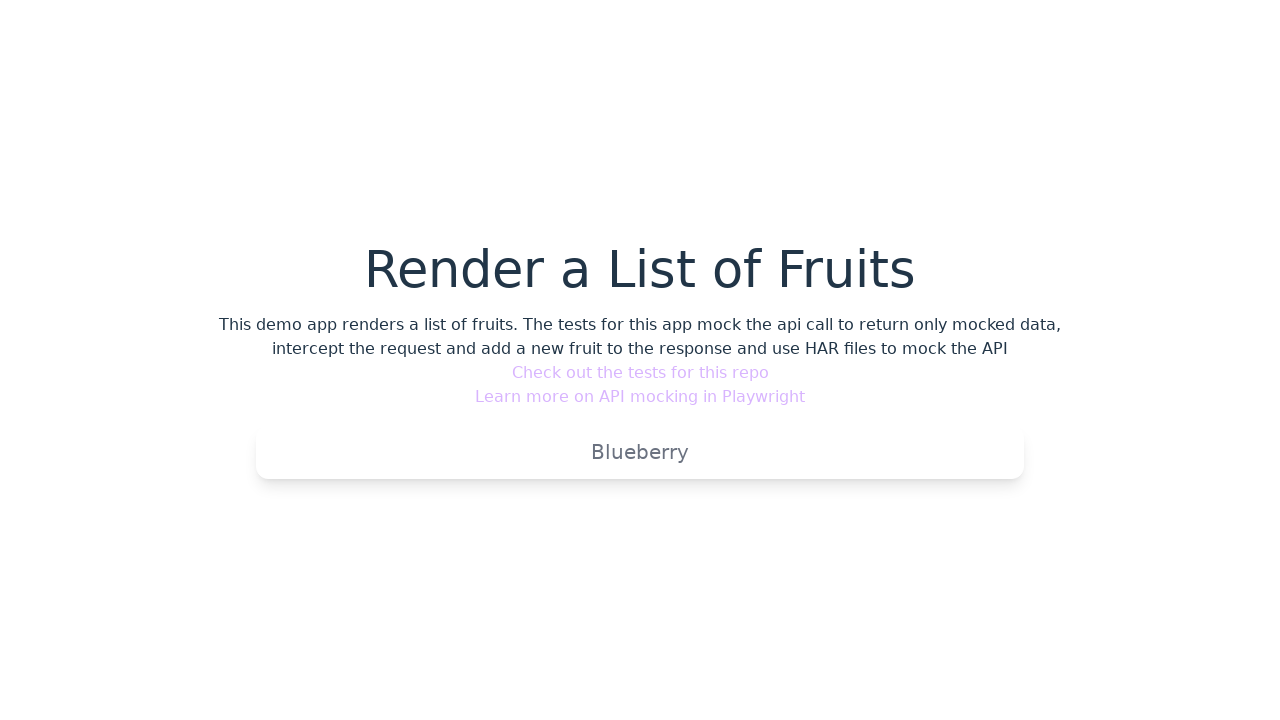

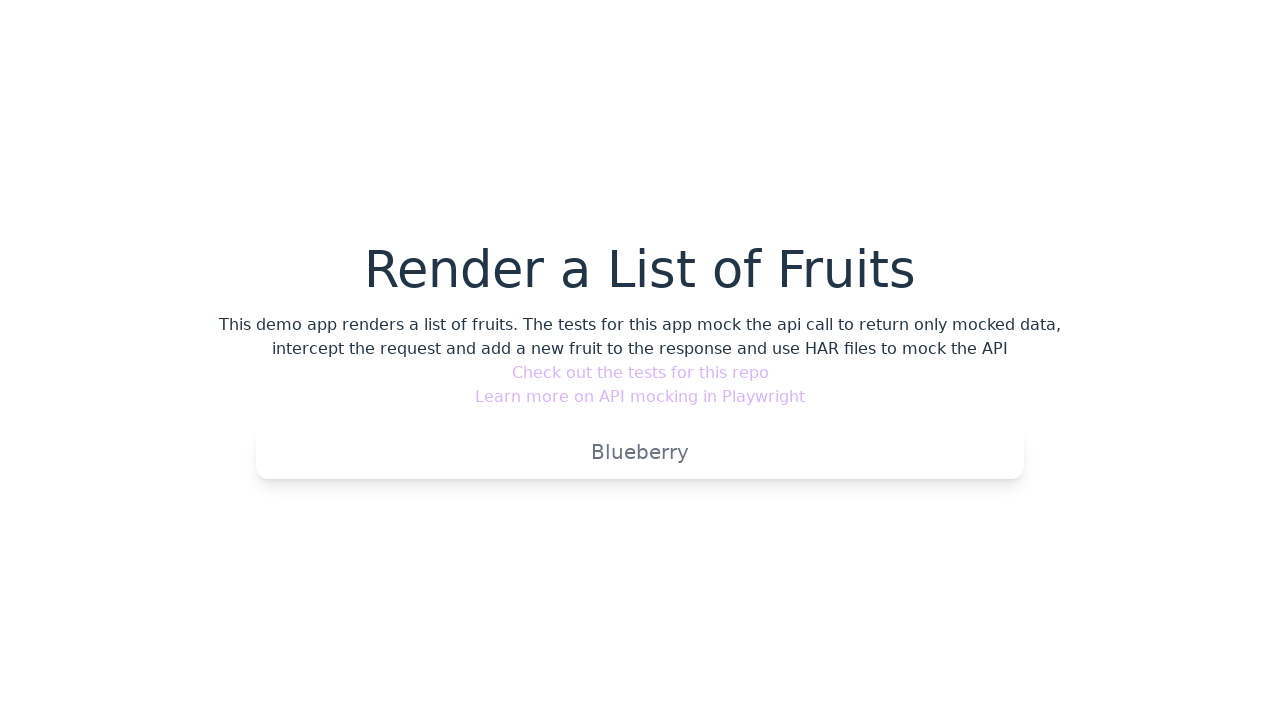